Tests a web form by filling in text input, password, textarea fields, selecting a dropdown option, and submitting the form on Selenium's demo page.

Starting URL: https://www.selenium.dev/selenium/web/web-form.html

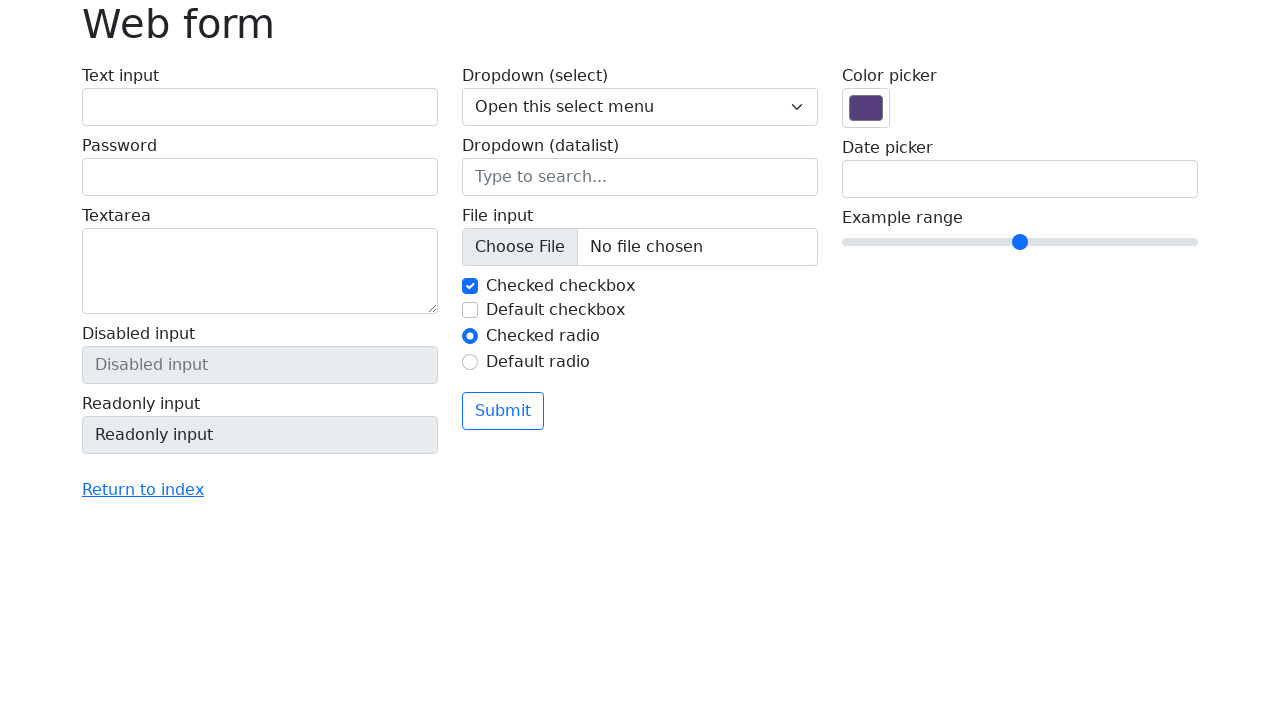

Filled text input field with 'xxxxxxxxxxxxx' on input[name='my-text']
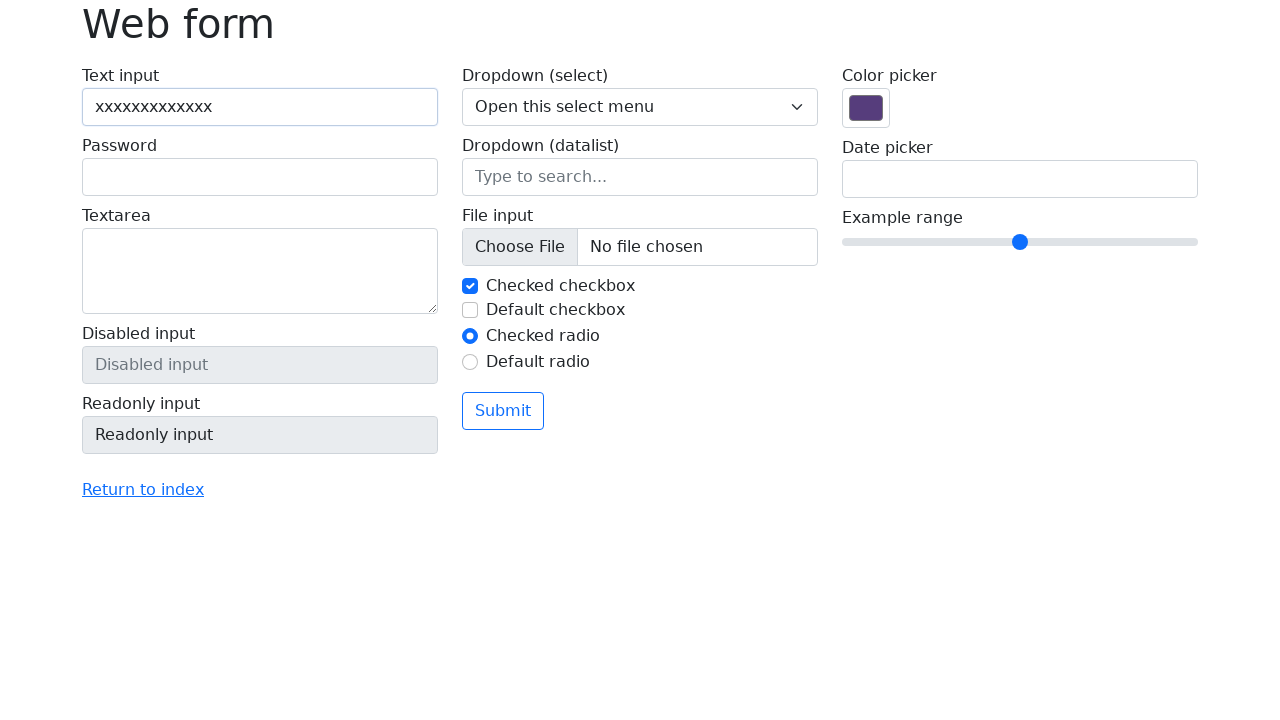

Filled password field with 'P@55w0rd' on input[name='my-password']
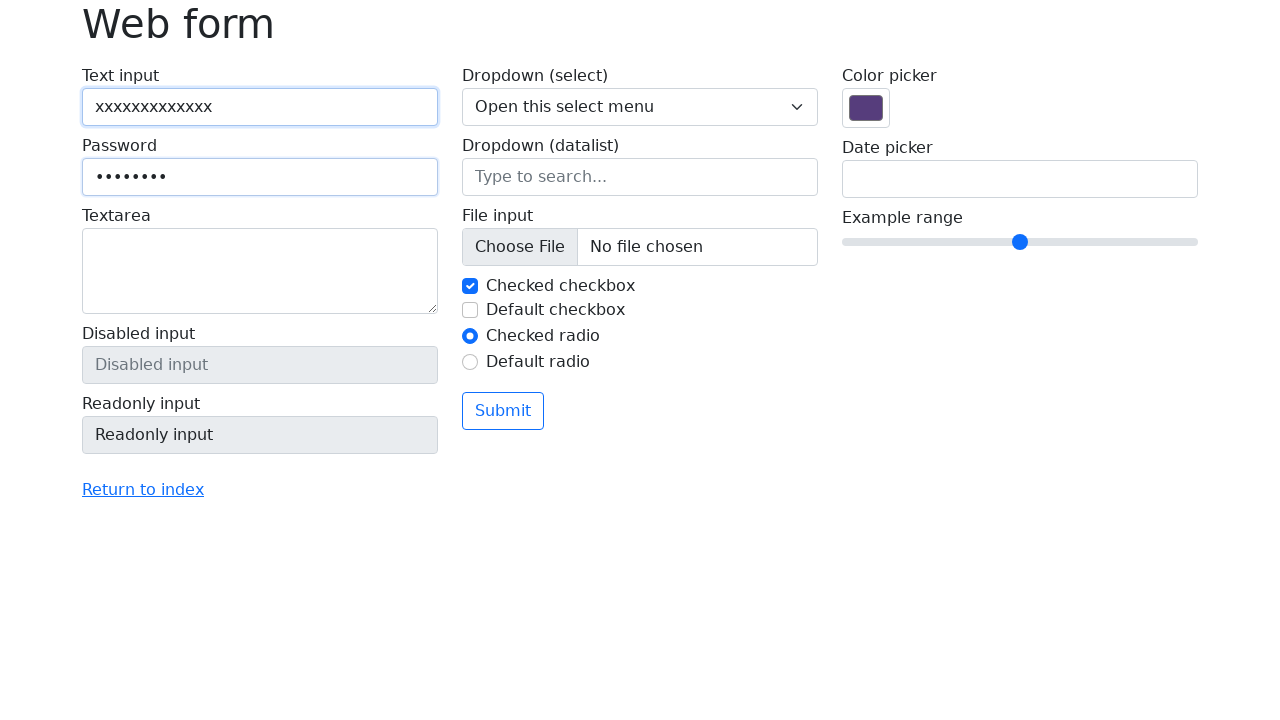

Filled textarea with 'An apple a day, keeps doctor away.' on textarea[name='my-textarea']
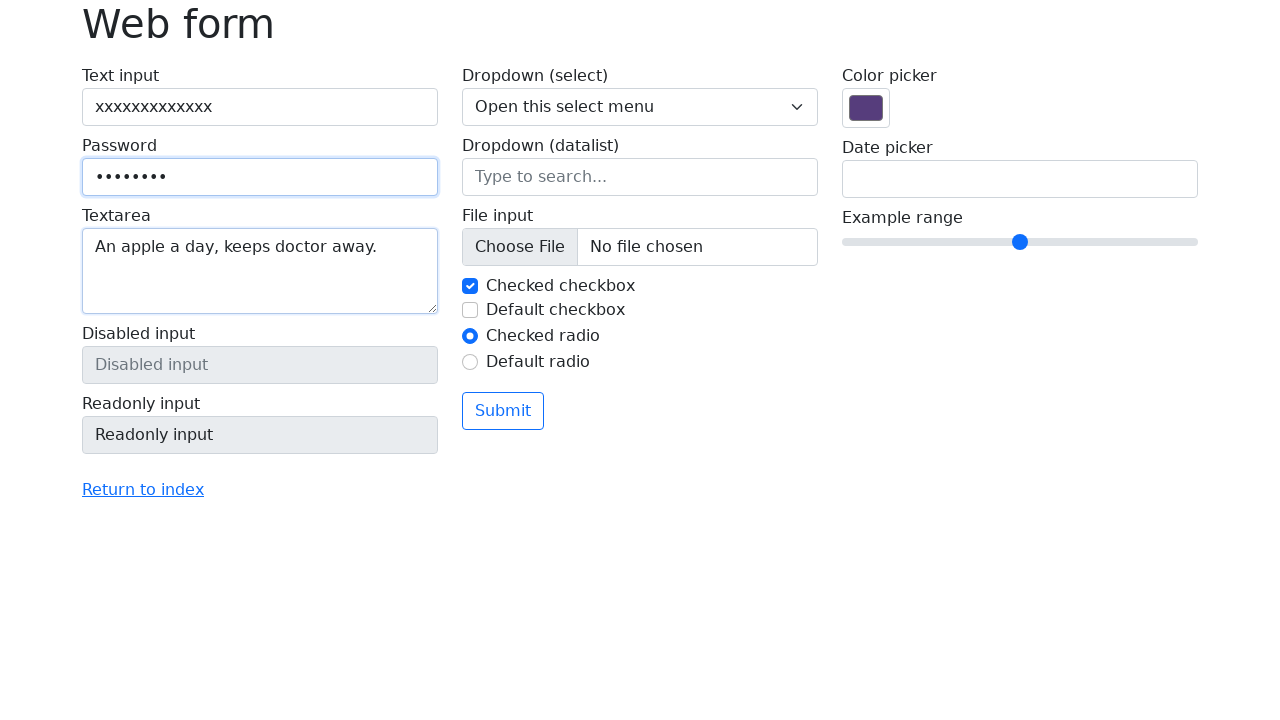

Selected 'Two' from the dropdown menu on select[name='my-select']
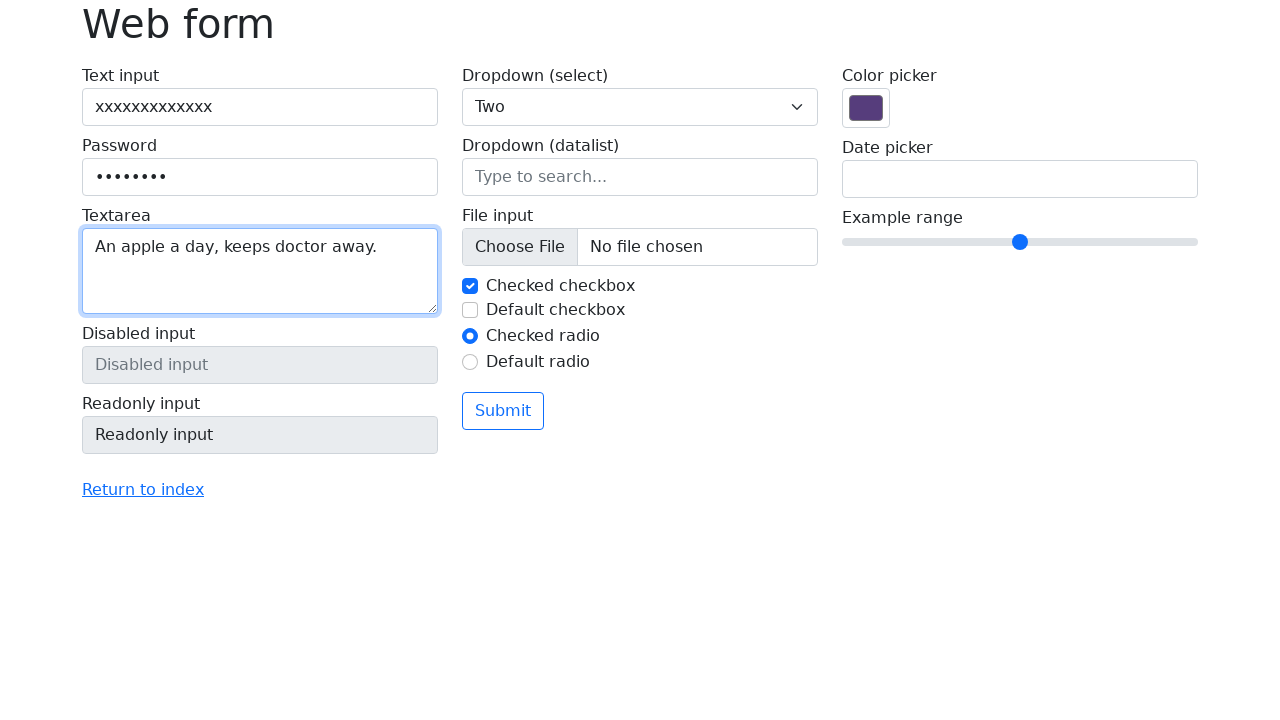

Clicked the submit button at (503, 411) on button
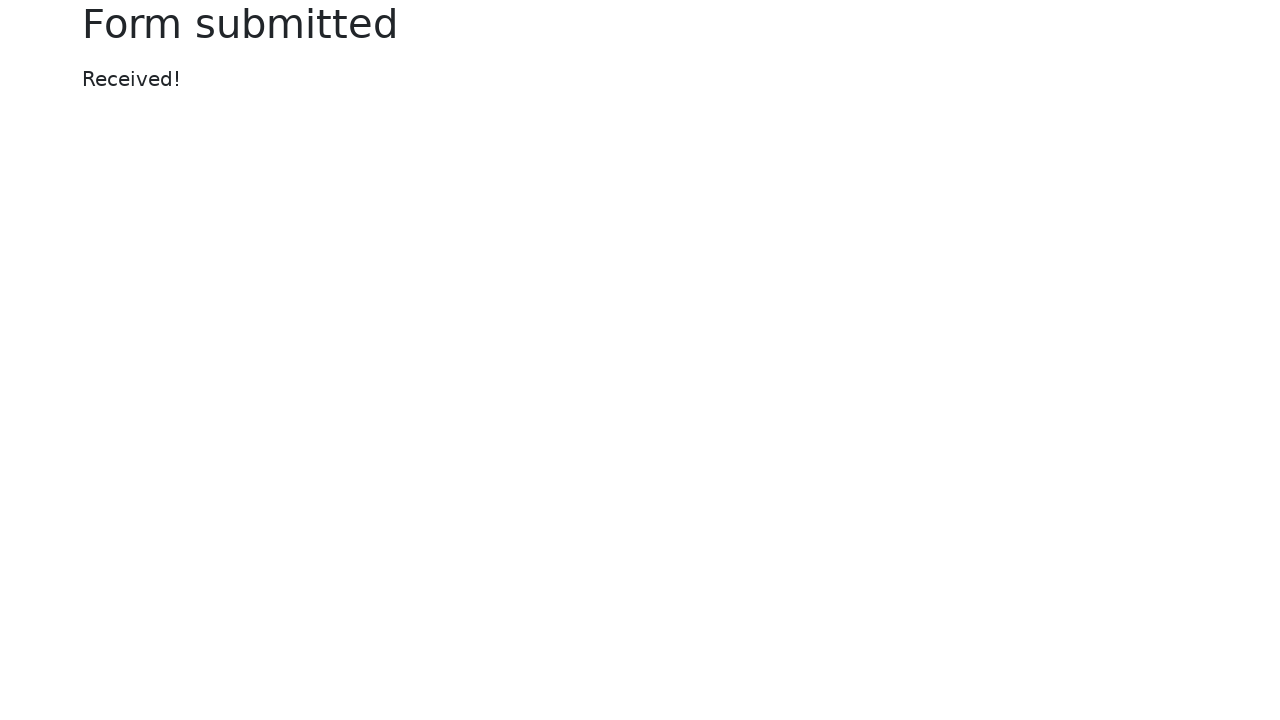

Form submission completed and results container loaded
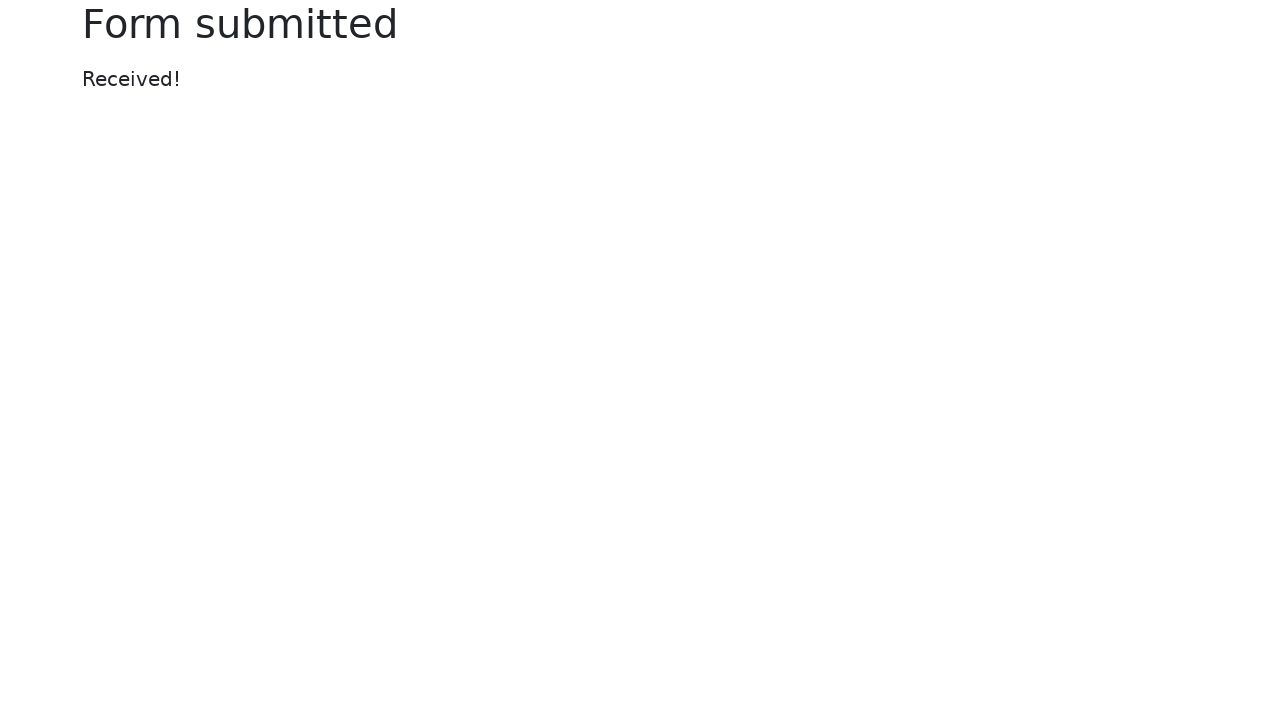

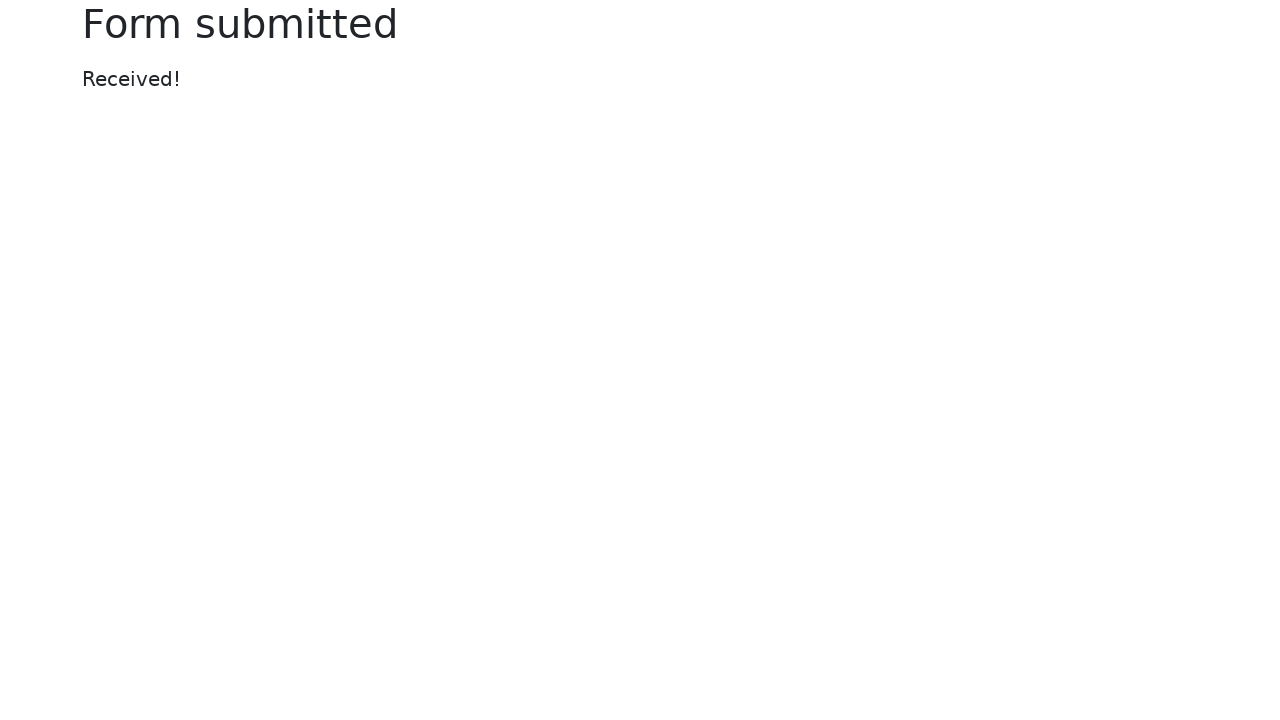